Tests API mocking by intercepting the fruits API endpoint, replacing the response with a custom fruit ("Melocotón"), and verifying it appears on the page.

Starting URL: https://demo.playwright.dev/api-mocking/

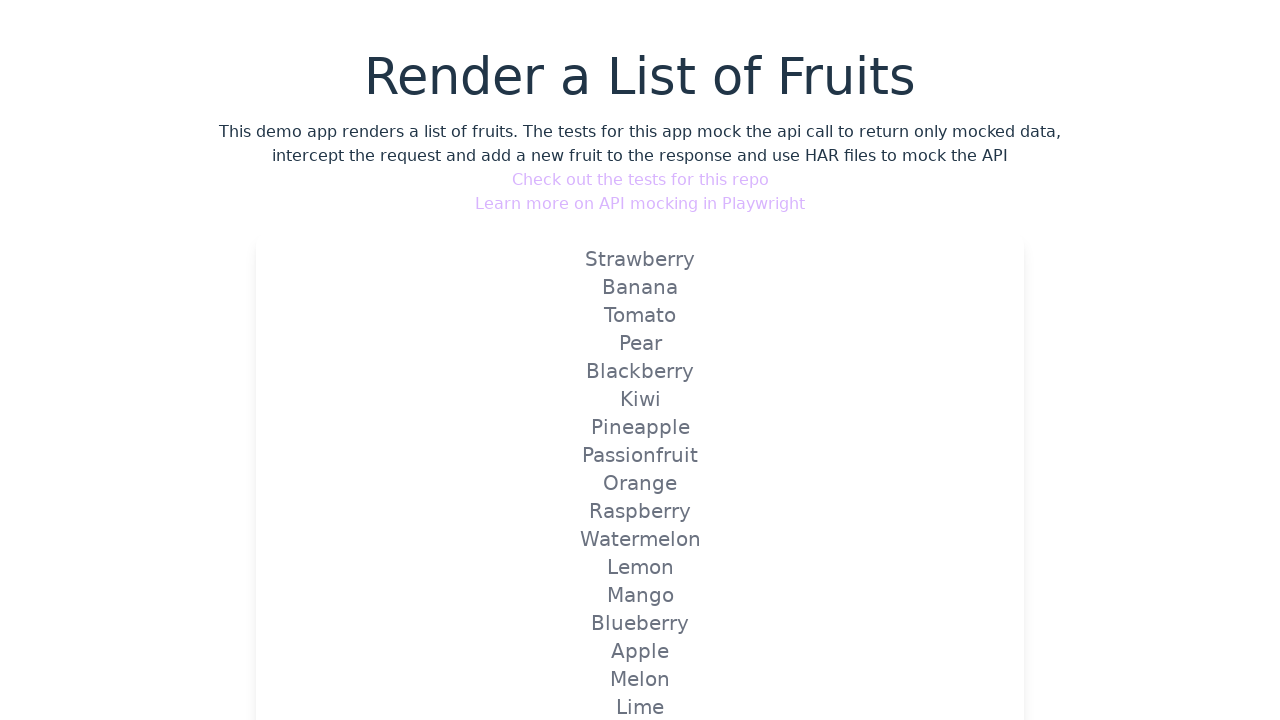

Set up API mock to intercept fruits endpoint and return custom fruit 'Melocotón'
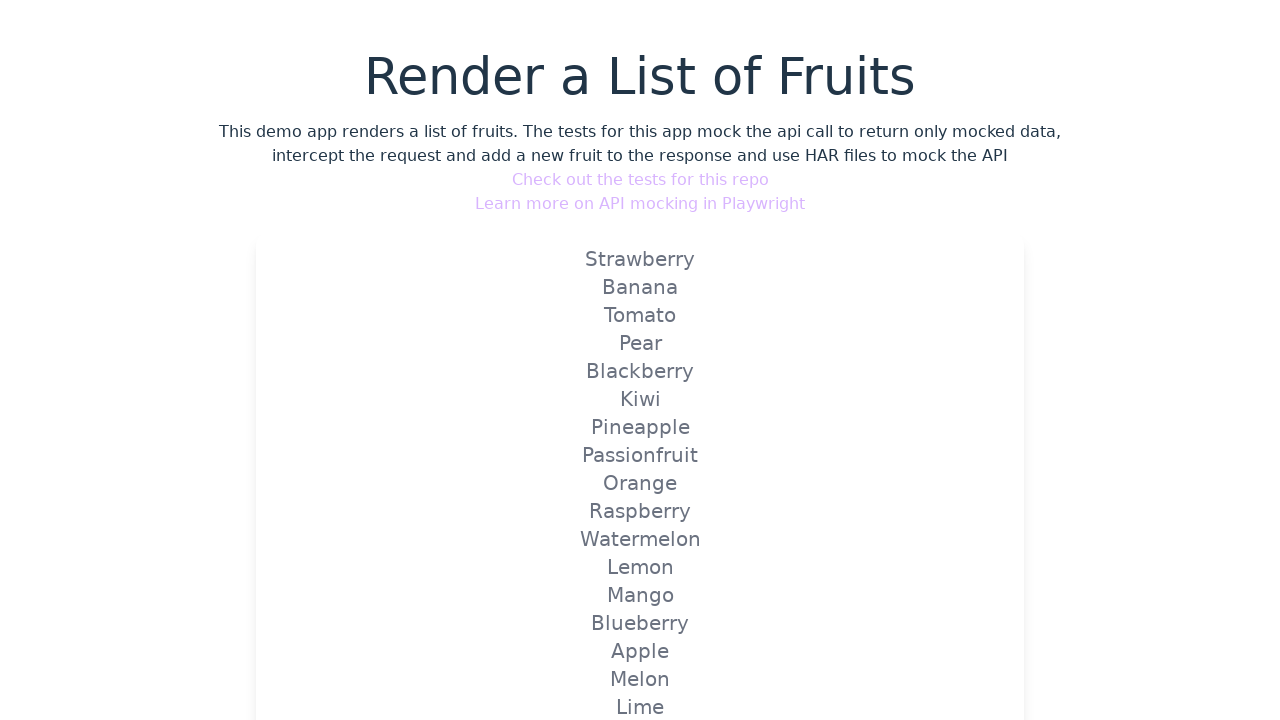

Reloaded page to trigger the mocked API endpoint
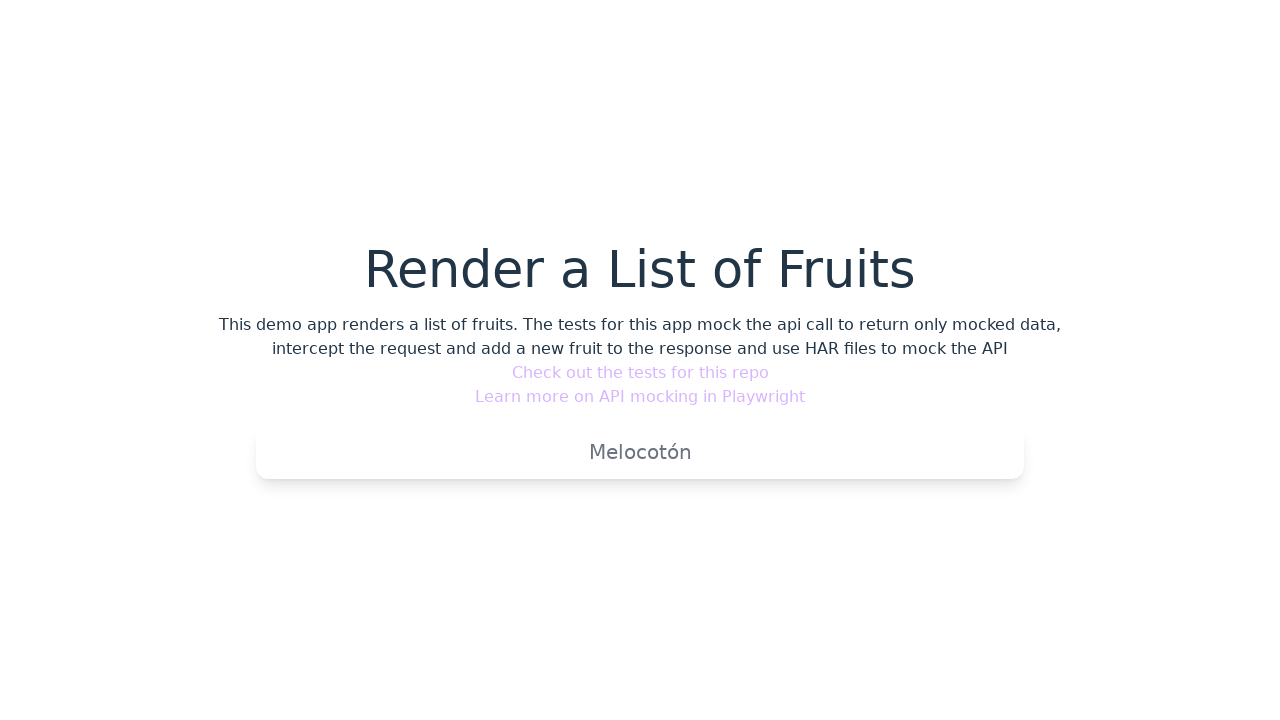

Verified that mocked fruit 'Melocotón' appears on the page
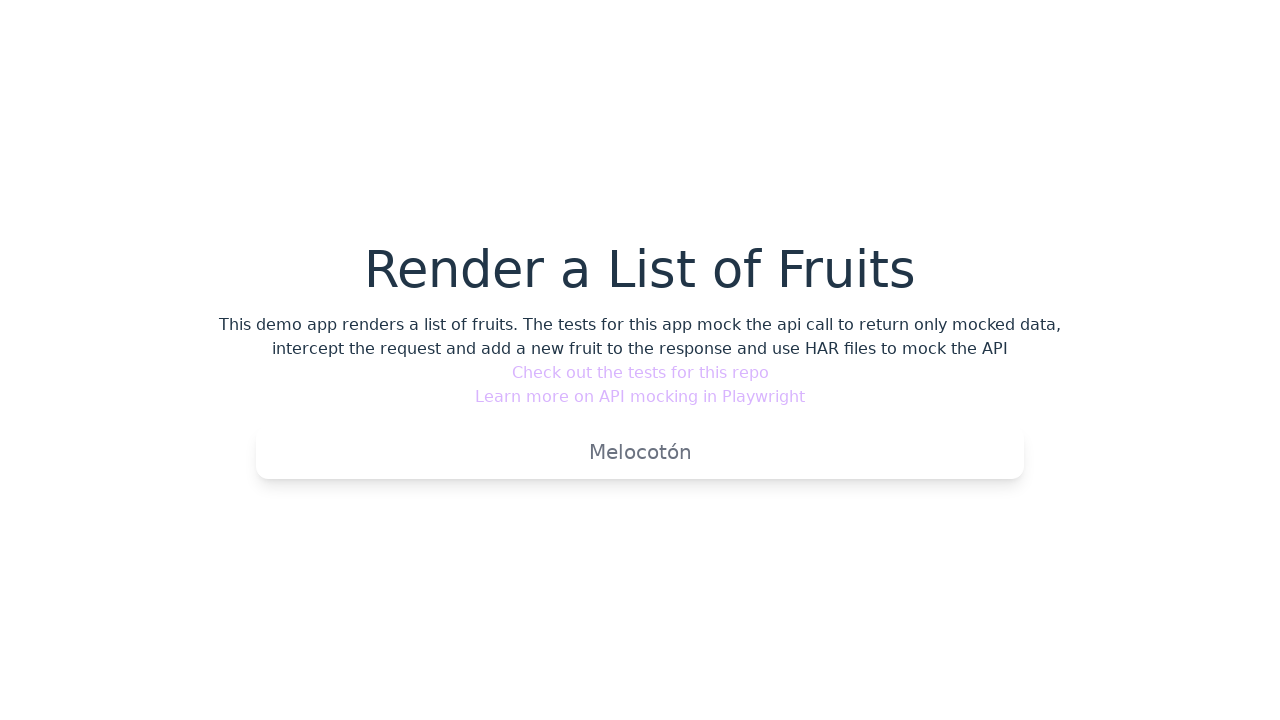

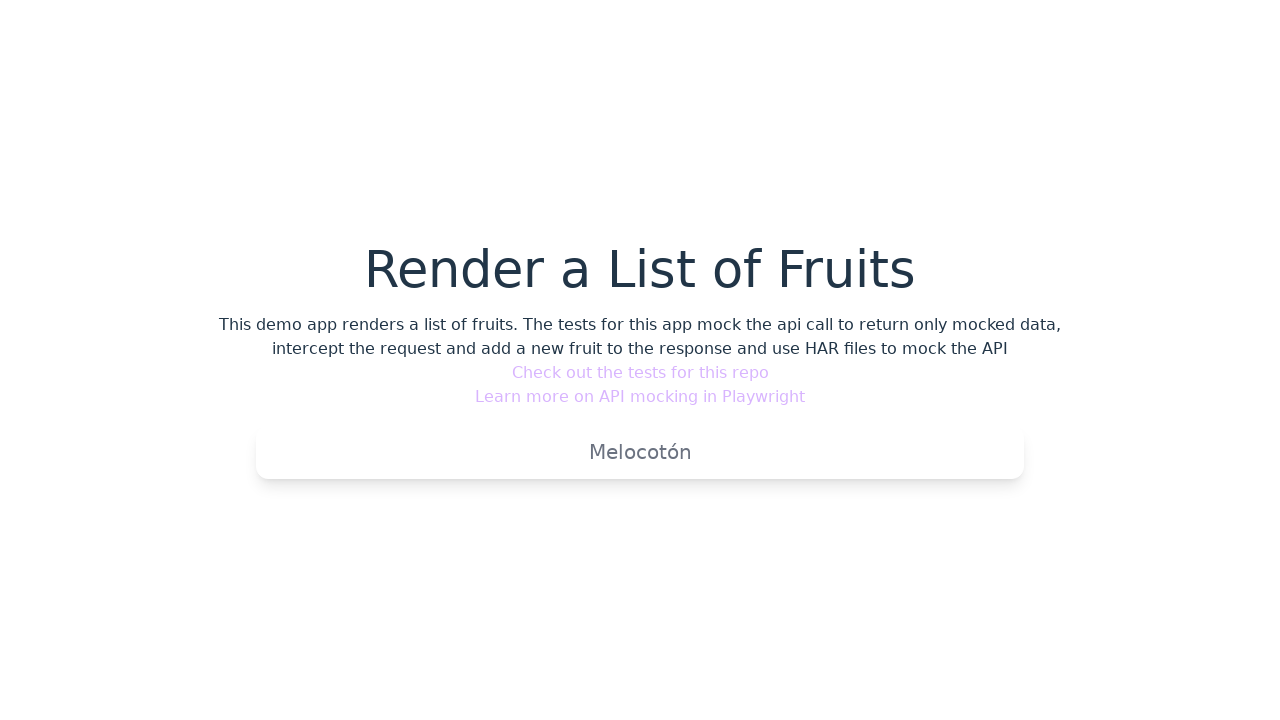